Navigates to the Ultimate QA automation page and waits for a link with text "Big page with many elements" to become clickable

Starting URL: https://ultimateqa.com/automation

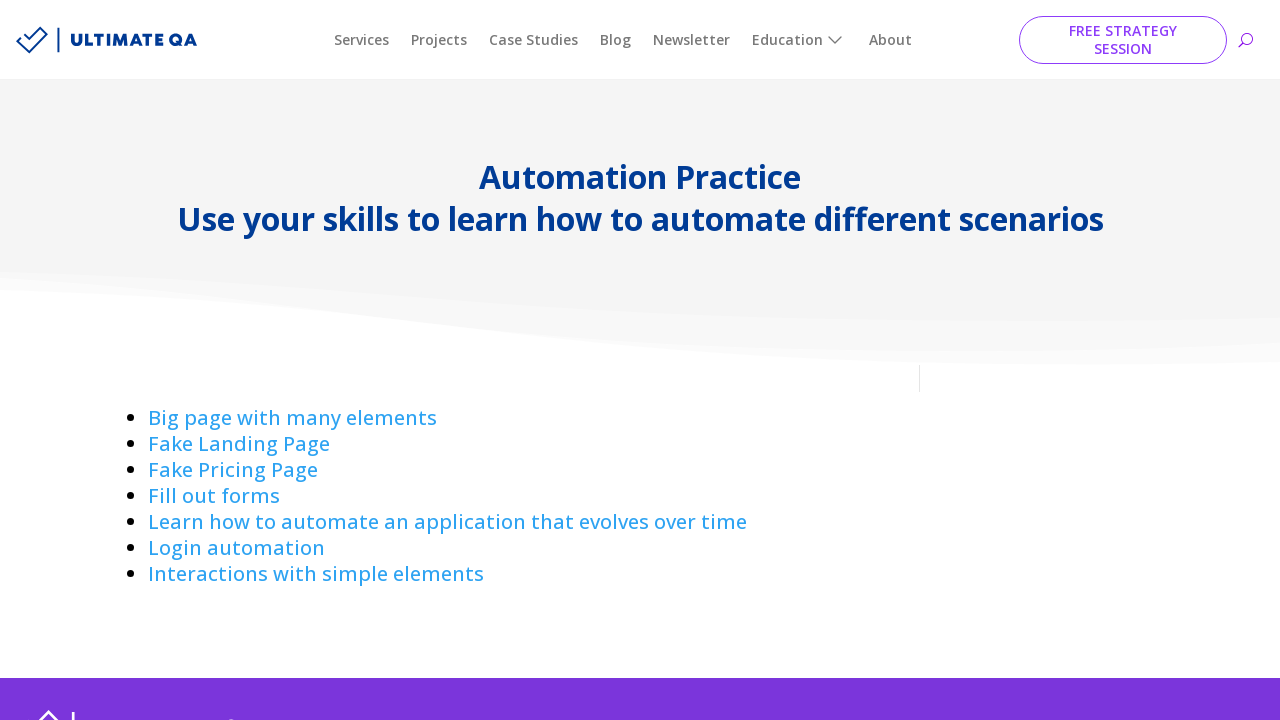

Navigated to Ultimate QA automation page
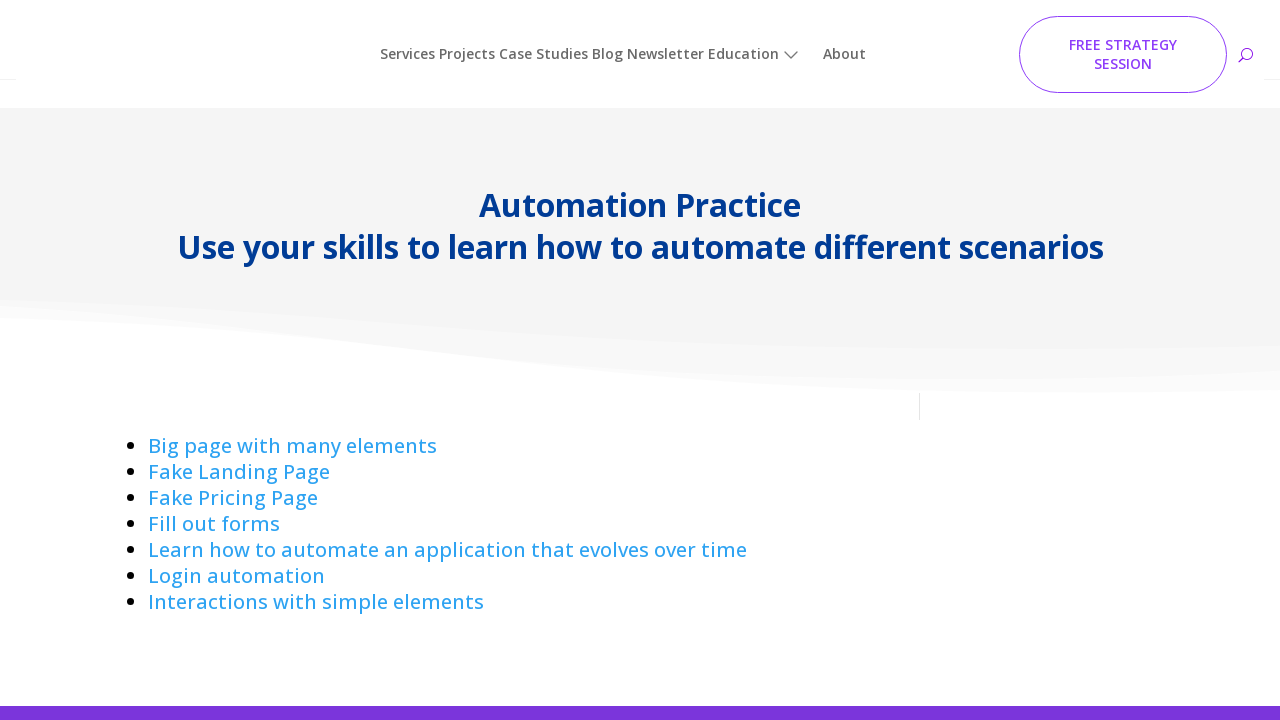

Waited for 'Big page with many elements' link to become visible and clickable
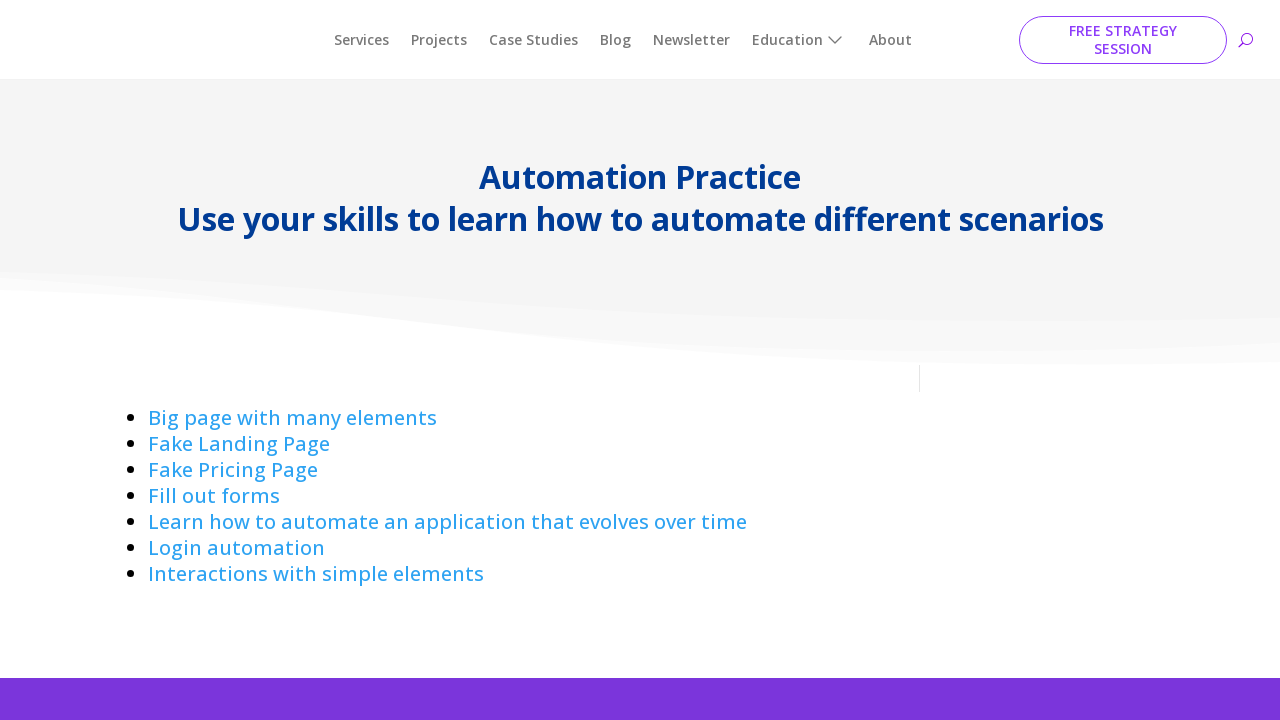

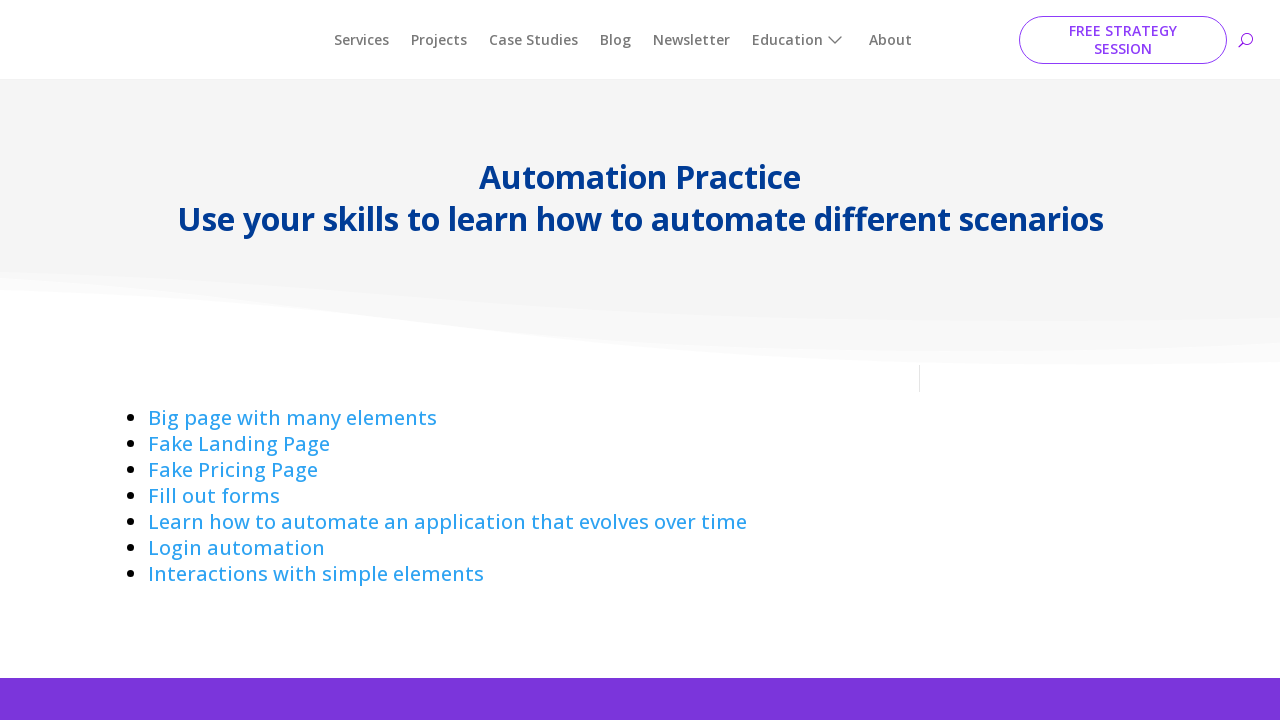